Tests dropdown selection functionality by selecting options using different methods: by visible text, by value, and by index

Starting URL: https://rahulshettyacademy.com/AutomationPractice/

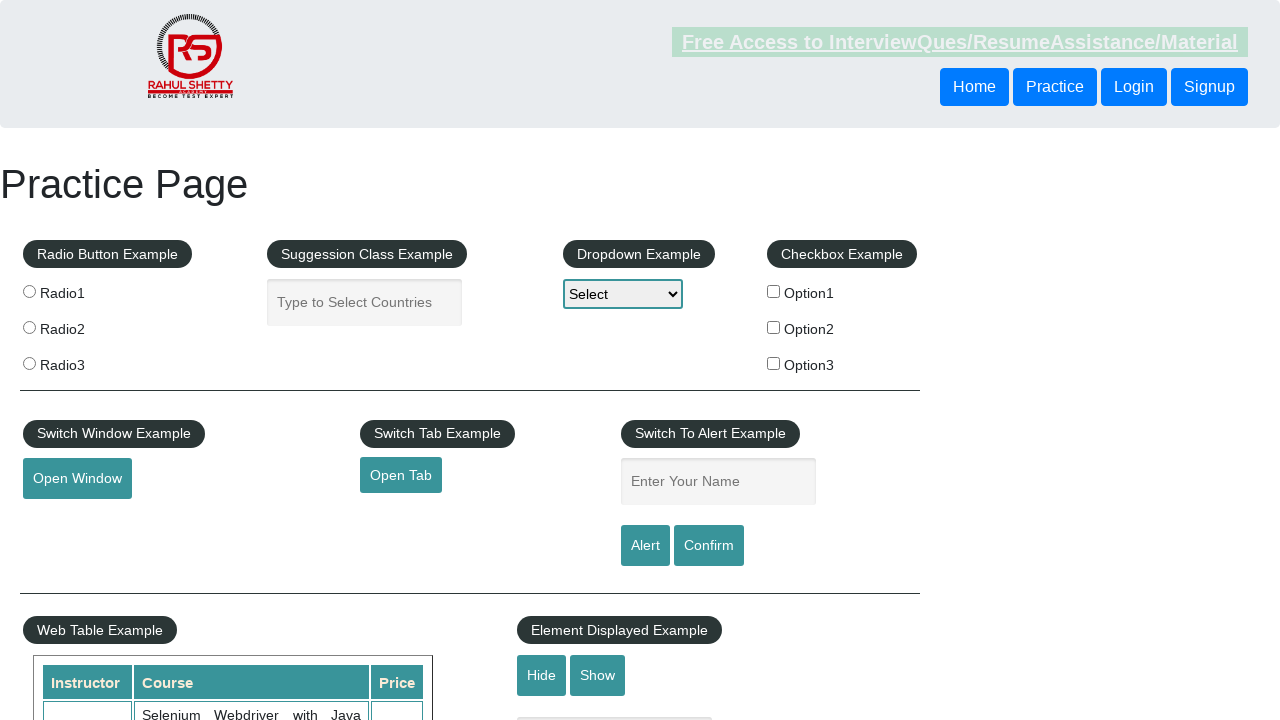

Selected dropdown option by visible text 'Option1' on #dropdown-class-example
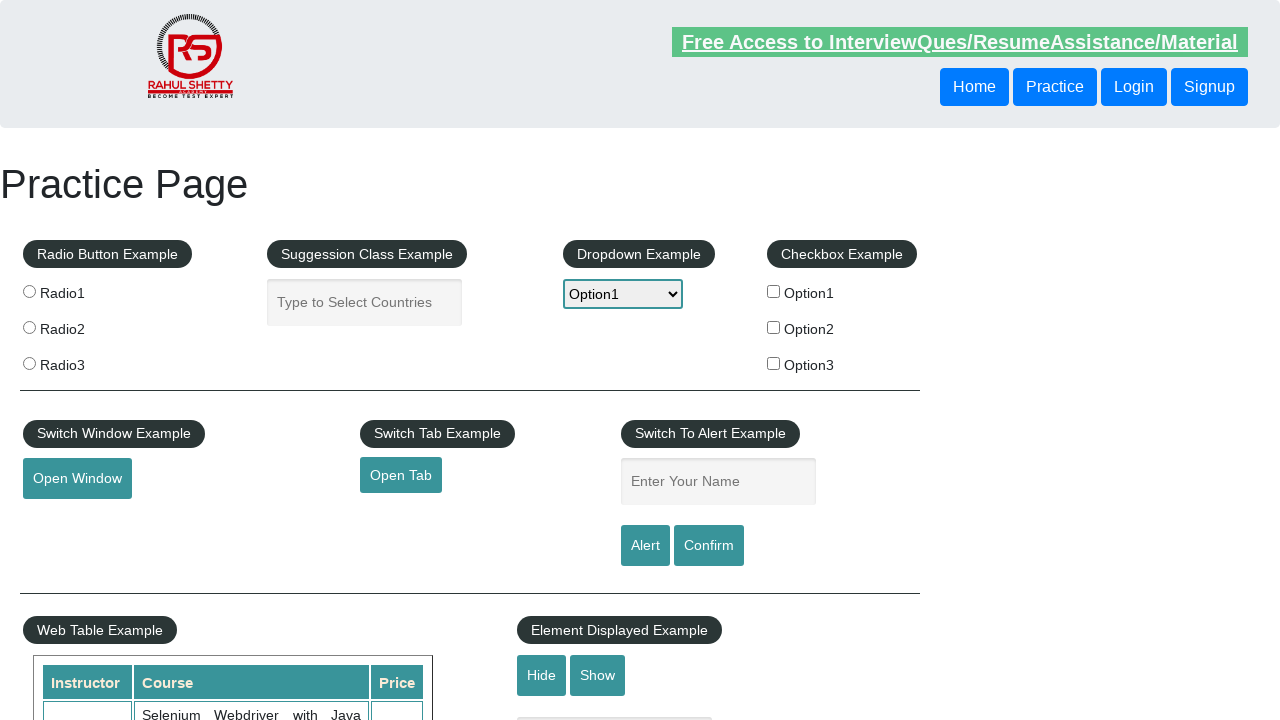

Selected dropdown option by value 'option2' on #dropdown-class-example
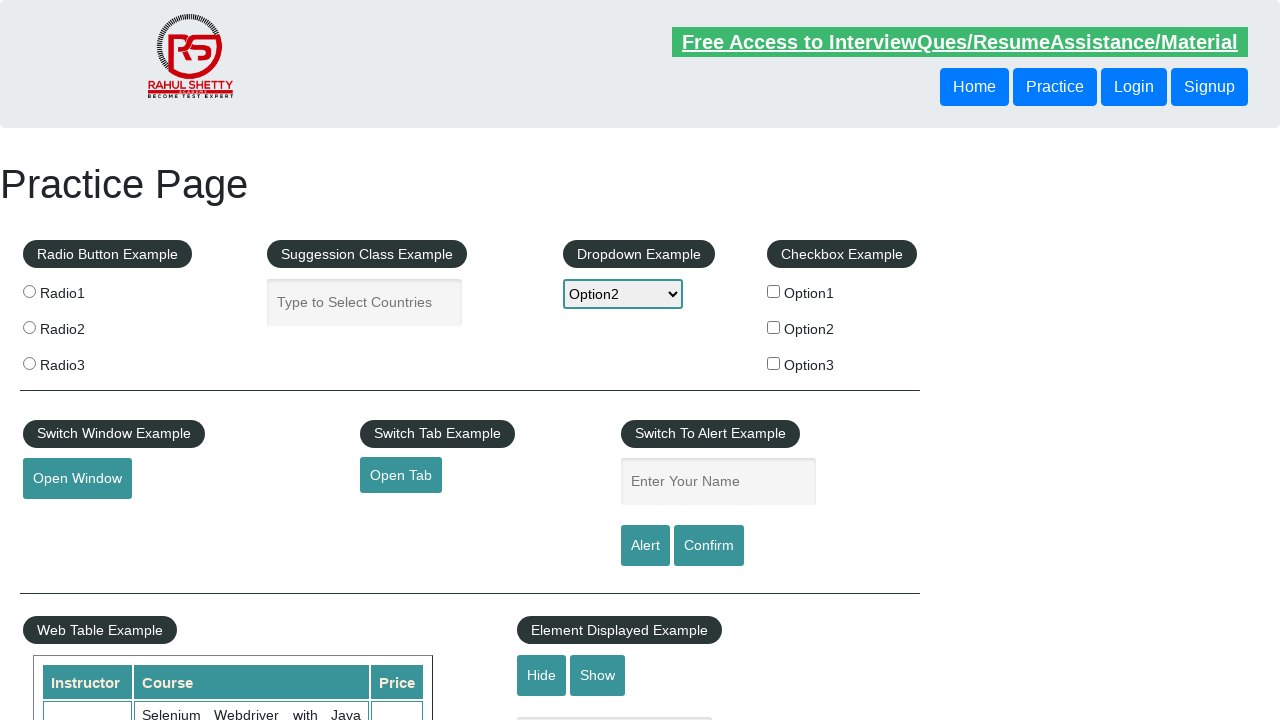

Selected dropdown option by index 3 on #dropdown-class-example
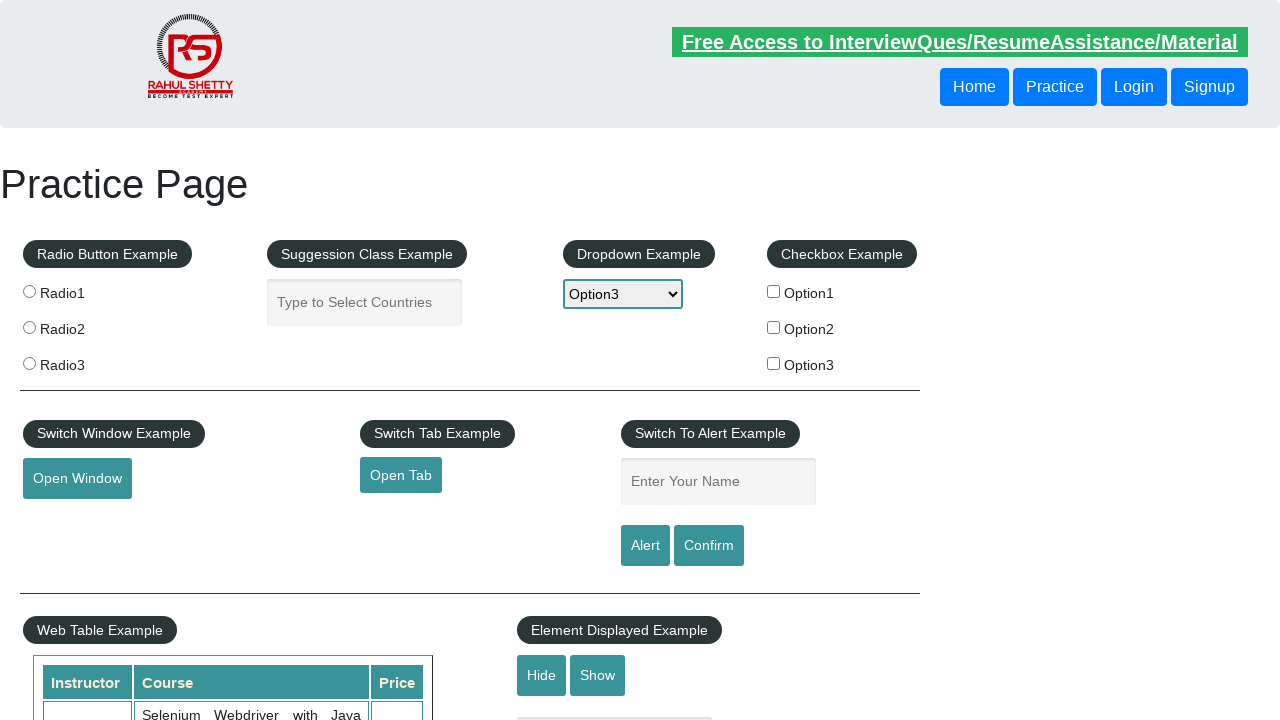

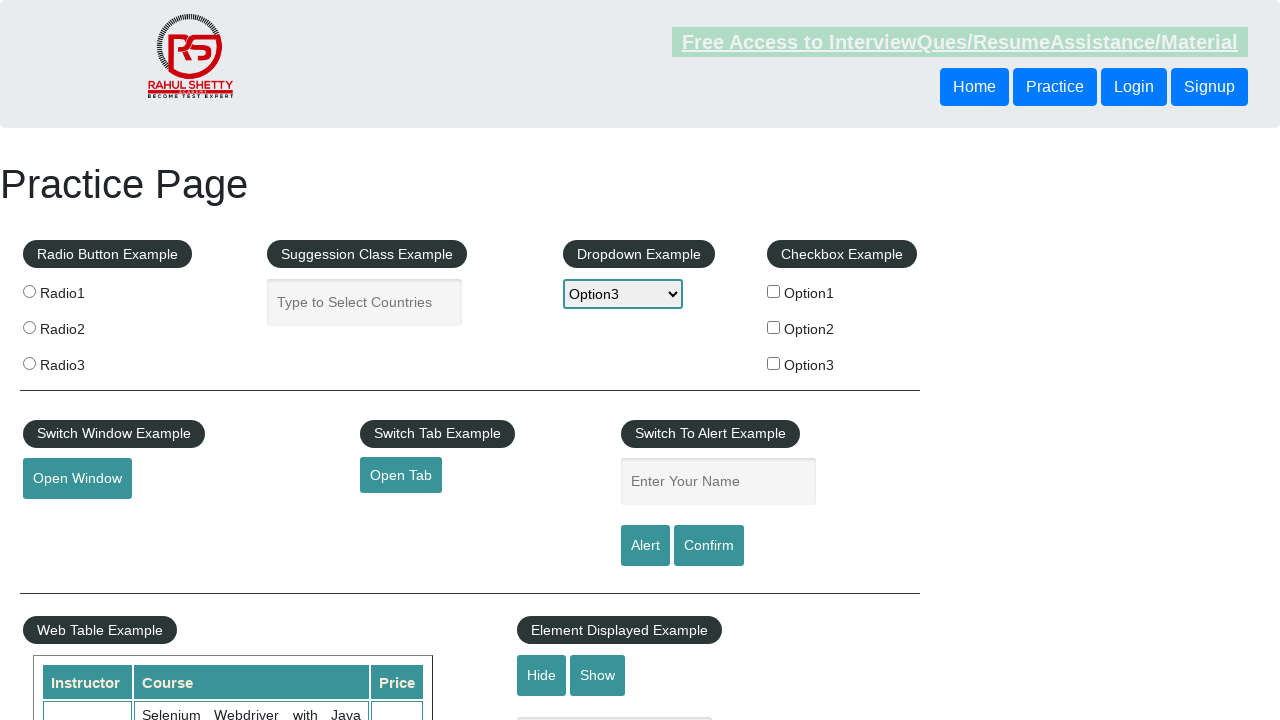